Tests a passenger count dropdown by clicking to open it, incrementing the adult passenger count 4 times using a loop, and then closing the dropdown.

Starting URL: https://rahulshettyacademy.com/dropdownsPractise/

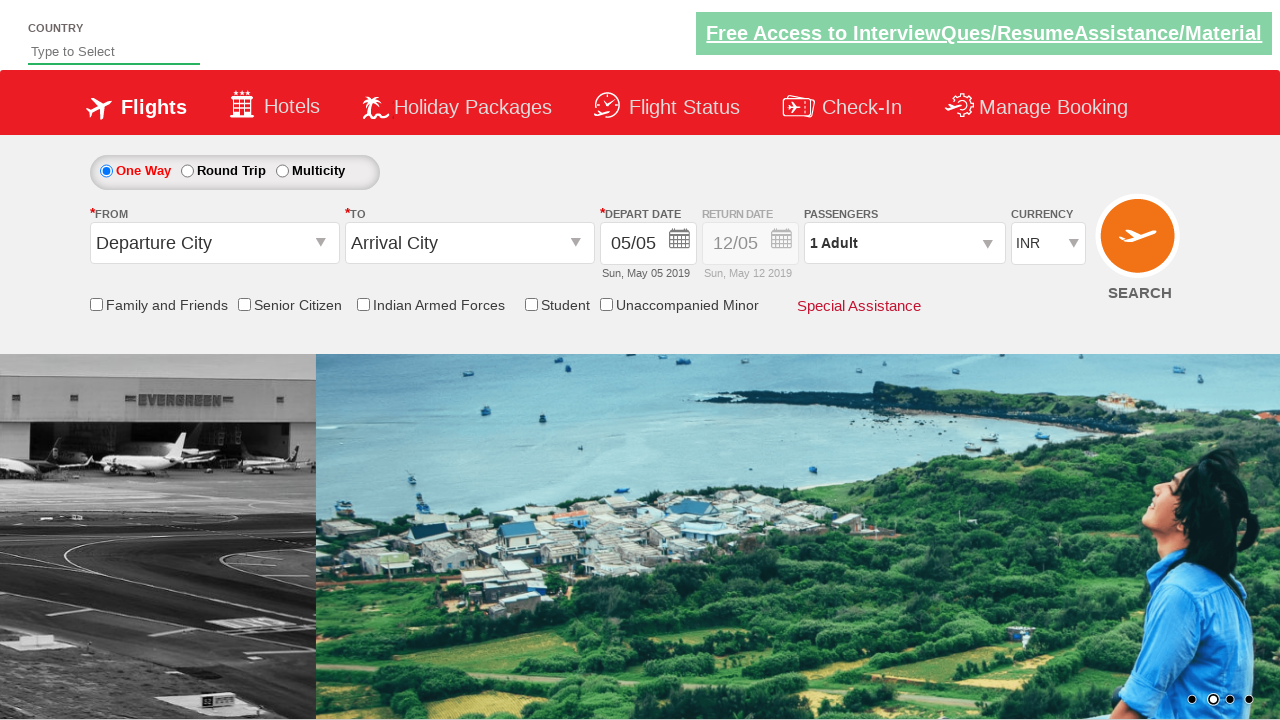

Clicked to open the passenger info dropdown at (904, 243) on #divpaxinfo
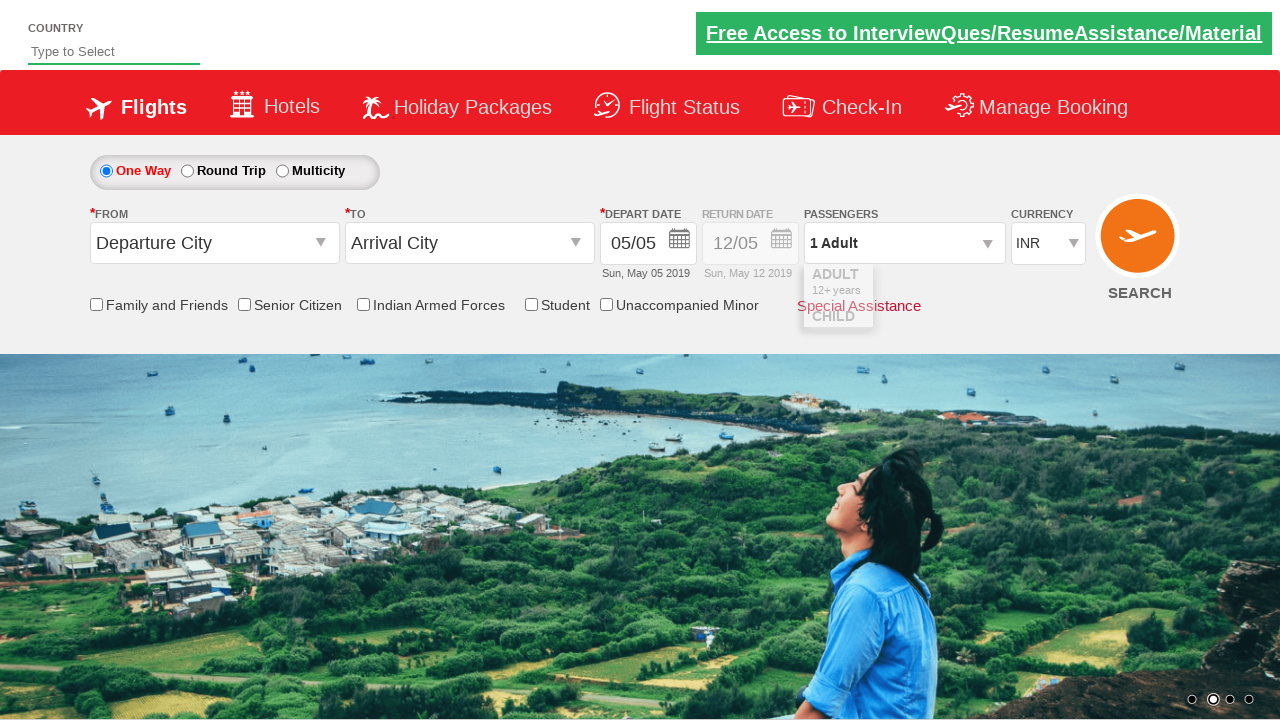

Incremented adult passenger count at (982, 288) on #hrefIncAdt
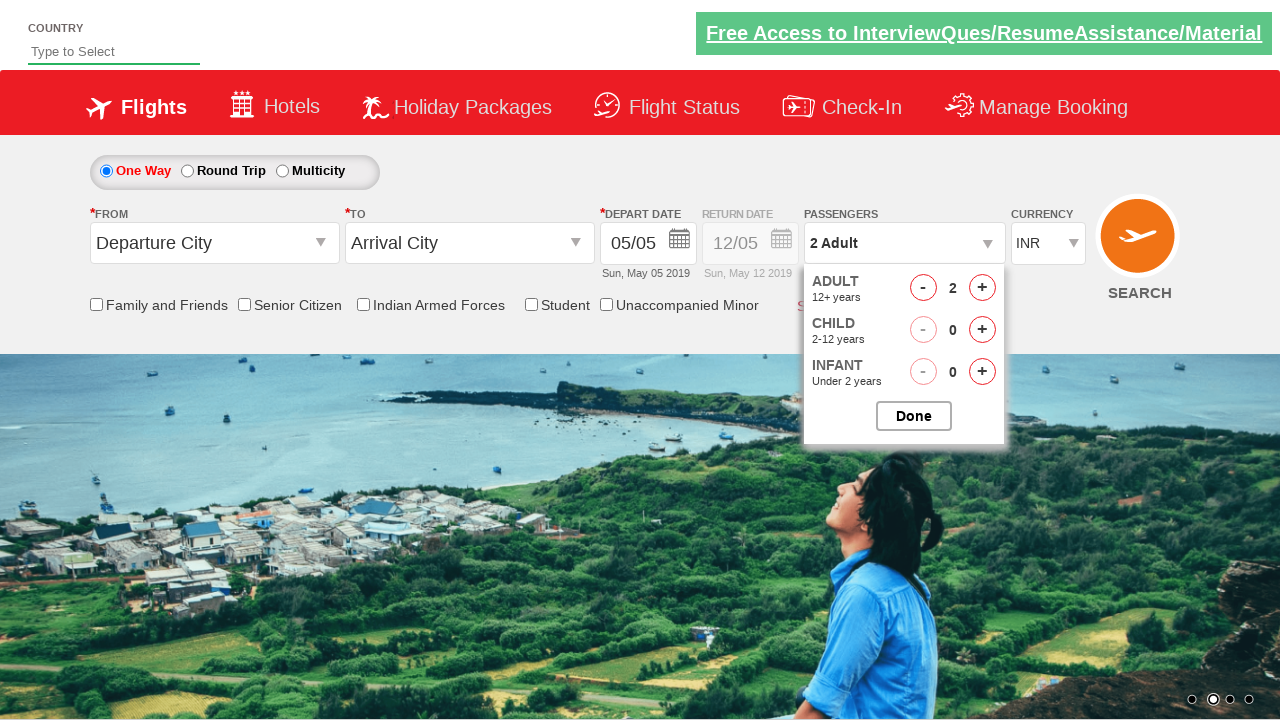

Incremented adult passenger count at (982, 288) on #hrefIncAdt
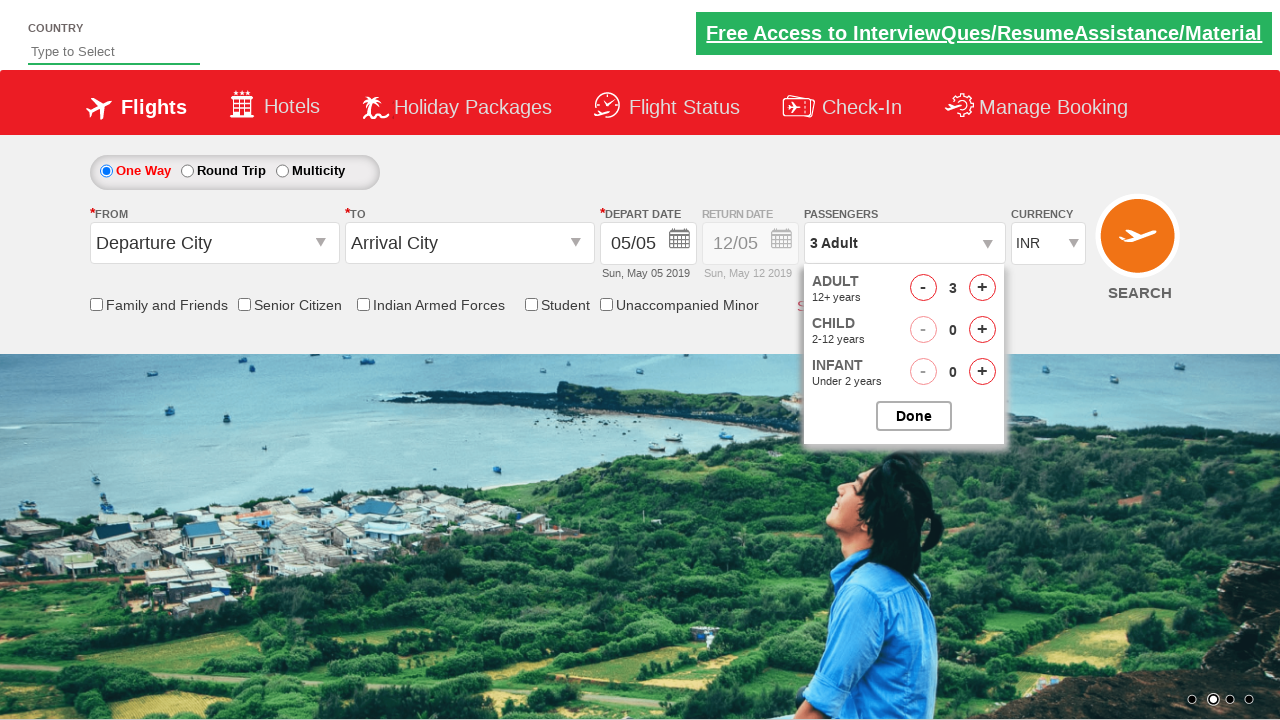

Incremented adult passenger count at (982, 288) on #hrefIncAdt
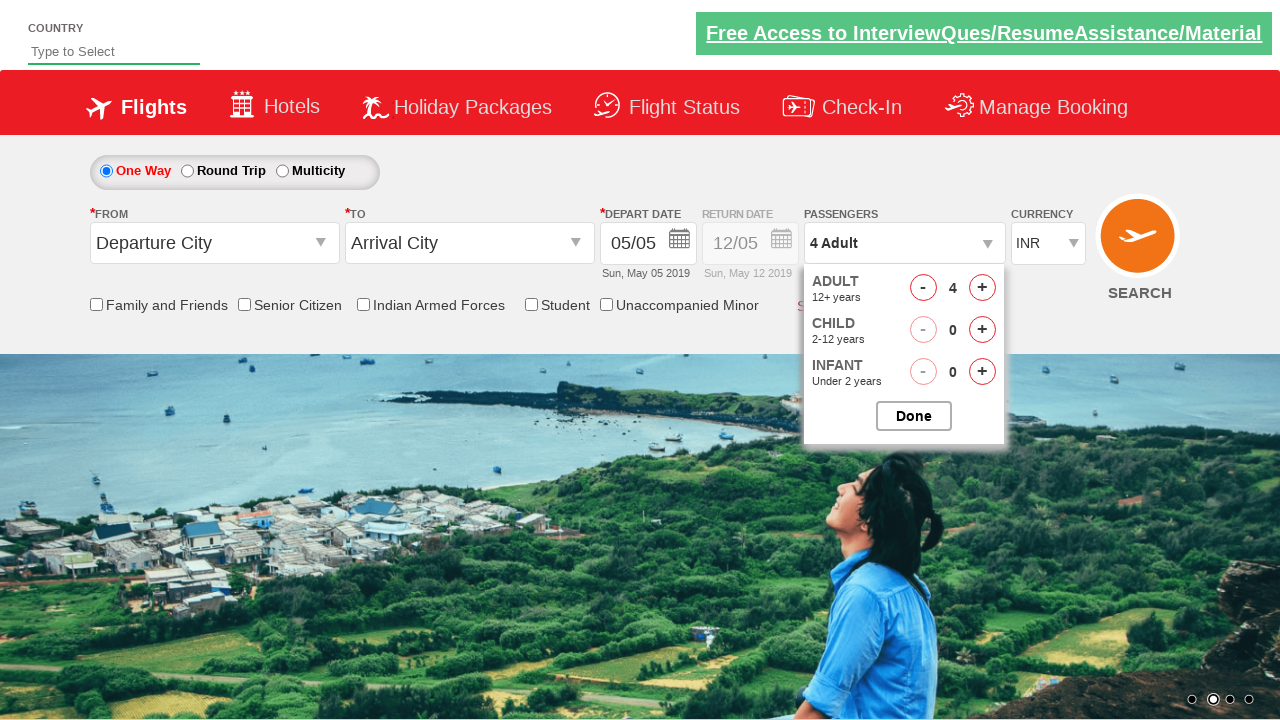

Incremented adult passenger count at (982, 288) on #hrefIncAdt
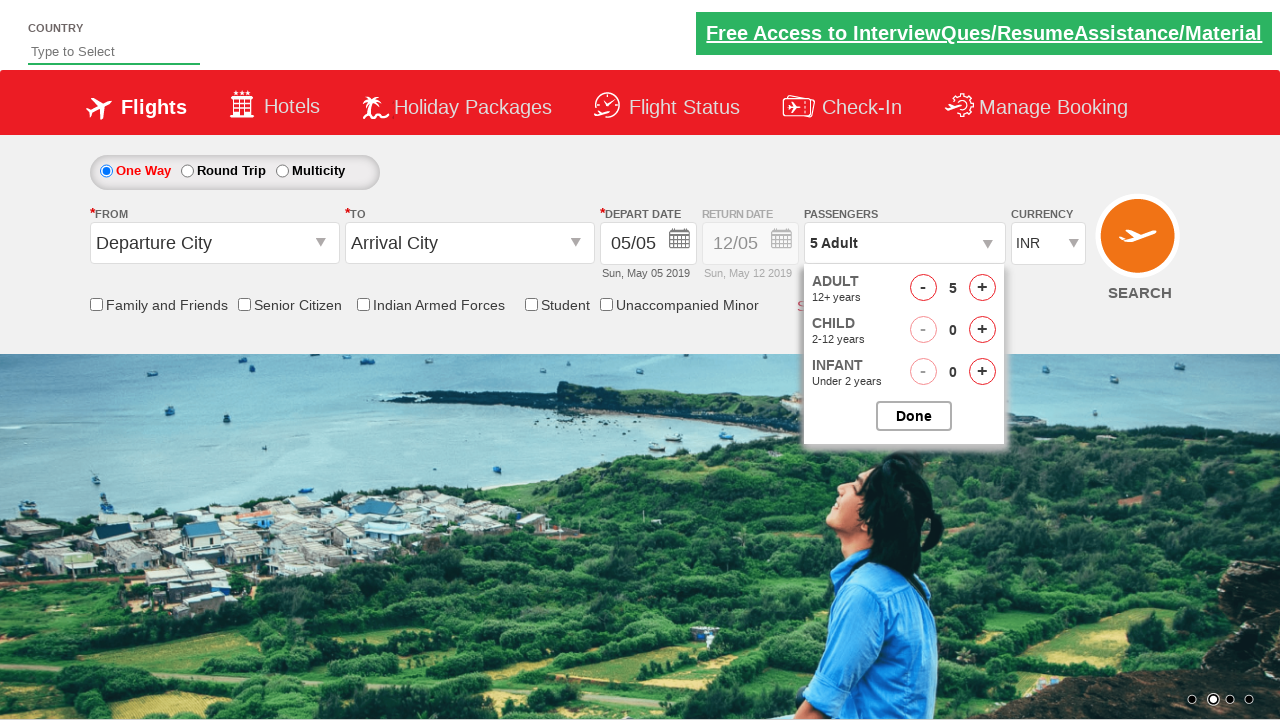

Clicked to close the passenger options dropdown at (914, 416) on #btnclosepaxoption
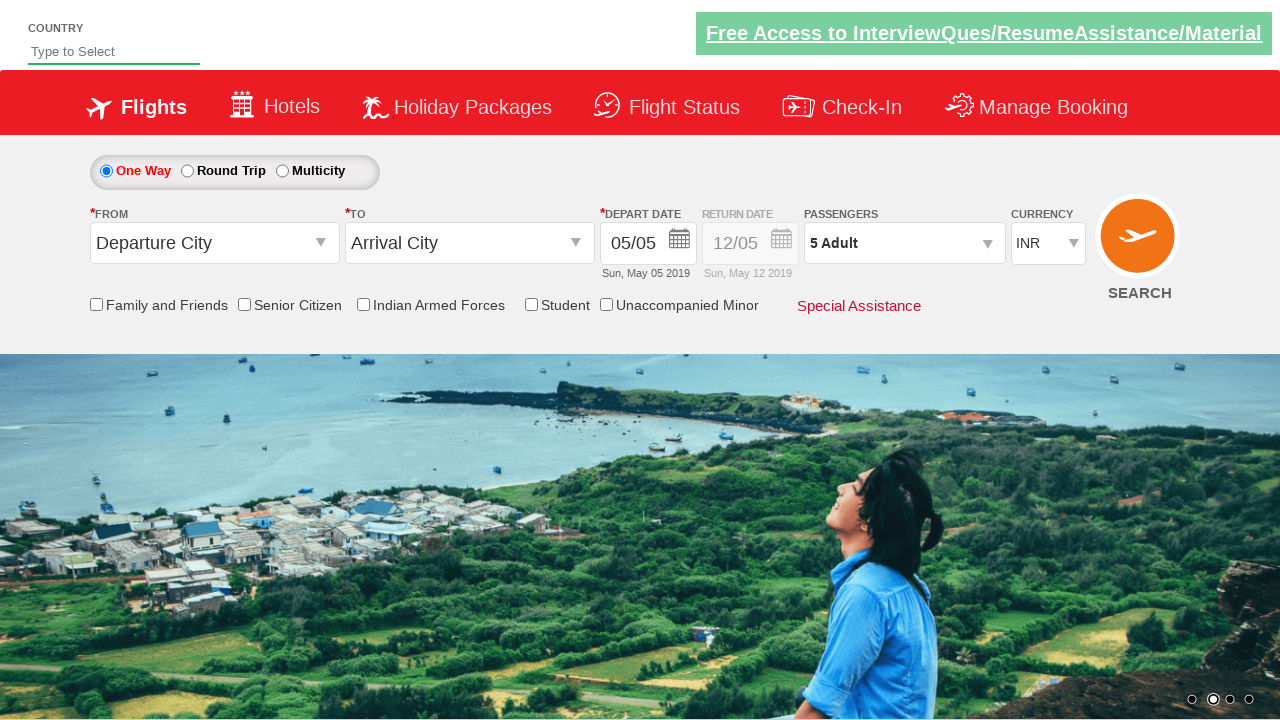

Verified dropdown with updated passenger count is visible
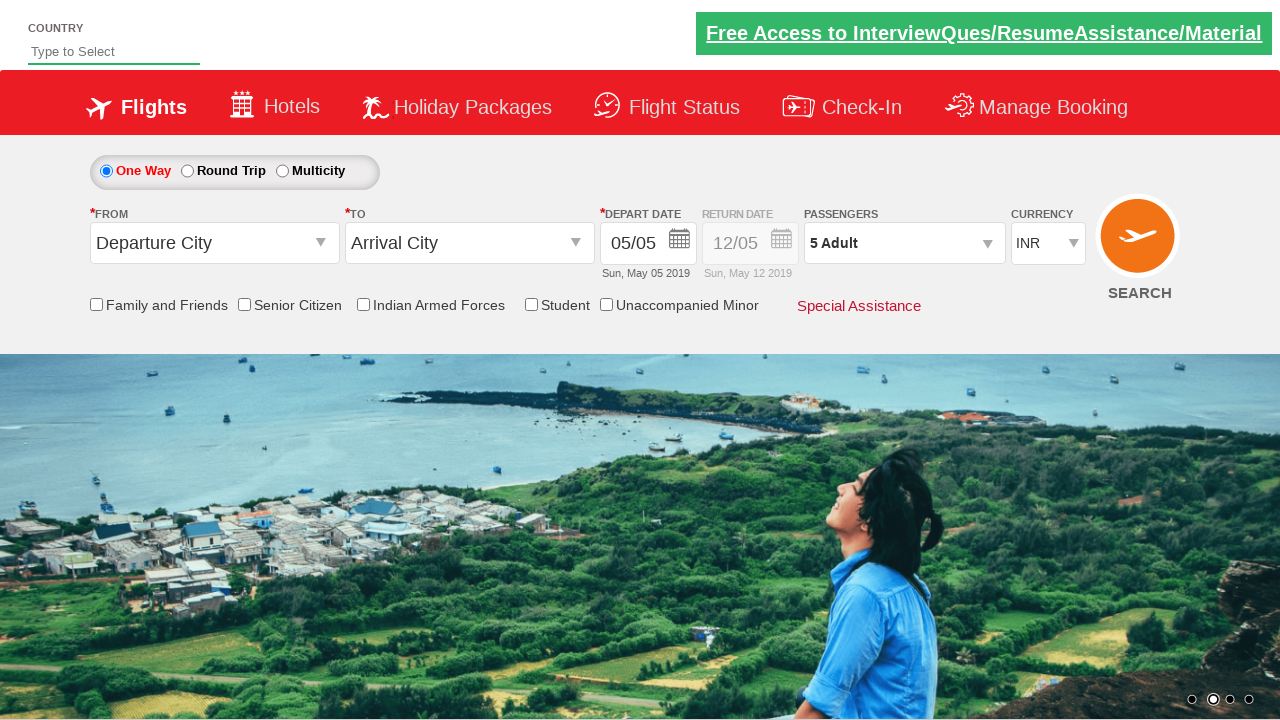

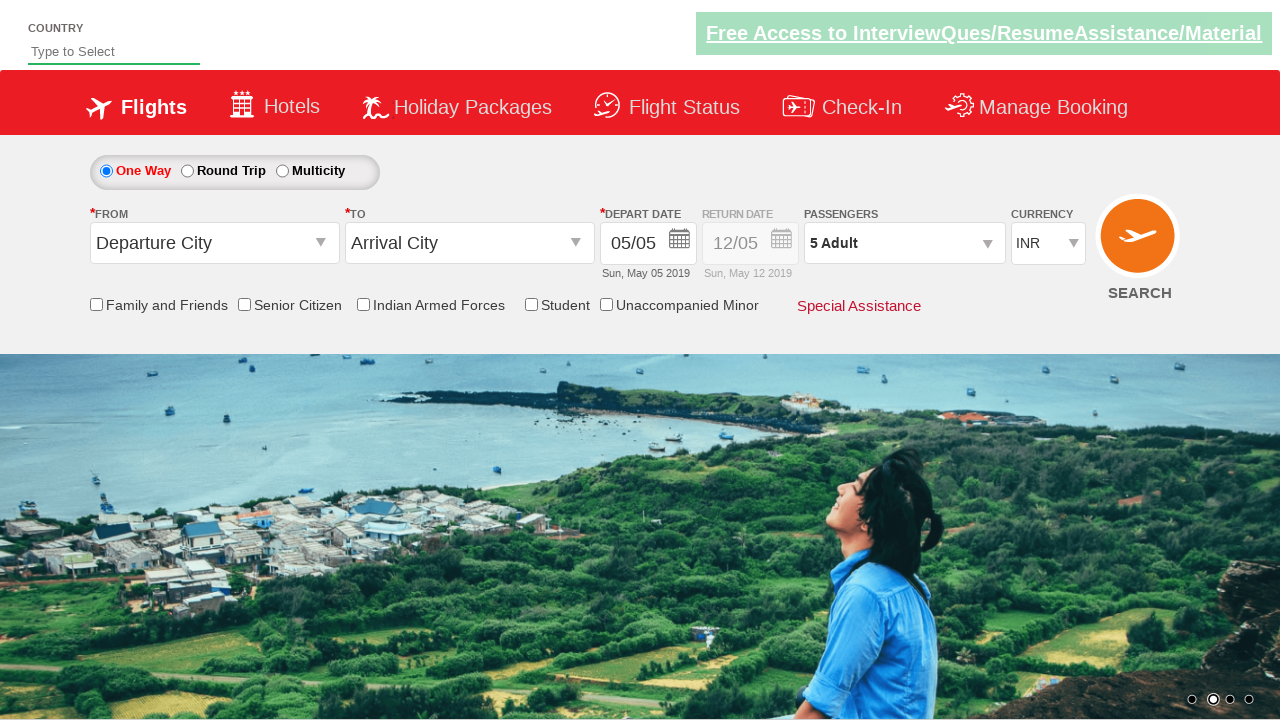